Tests form interaction by reading a value from an element's attribute, calculating a mathematical result, filling in an answer field, checking a checkbox, selecting a radio button, and submitting the form.

Starting URL: http://suninjuly.github.io/get_attribute.html

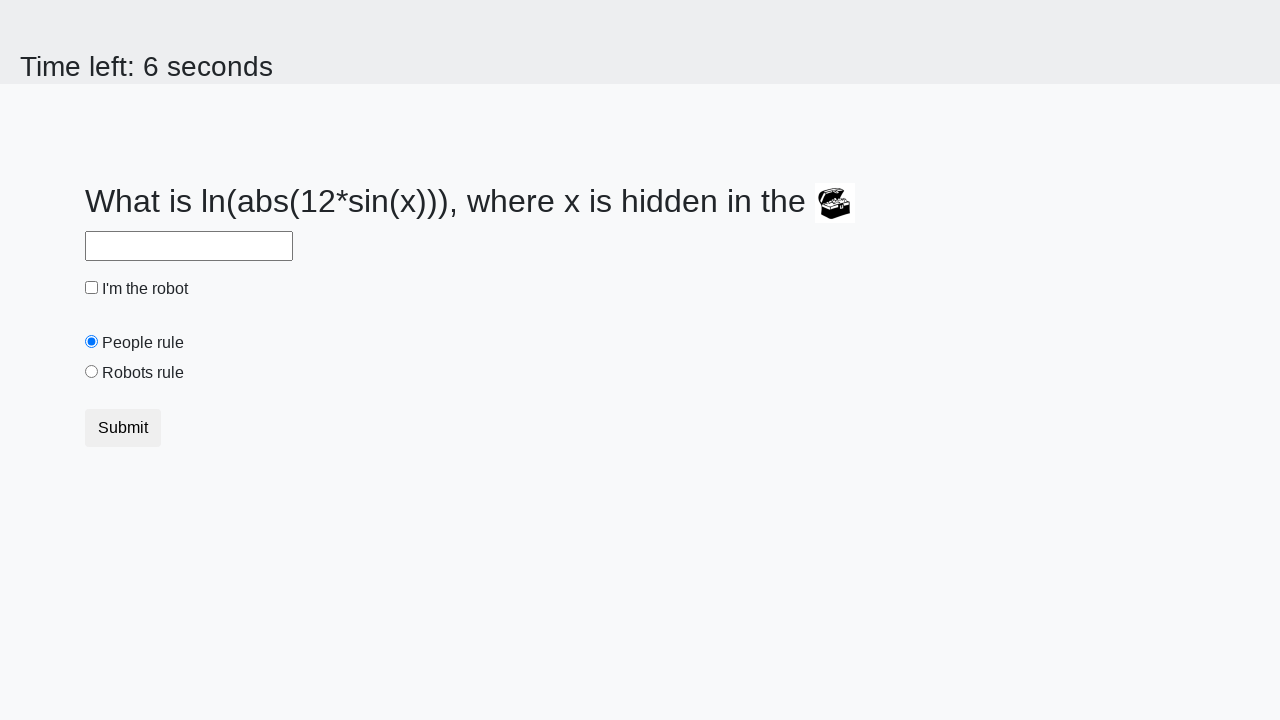

Retrieved 'valuex' attribute from treasure element
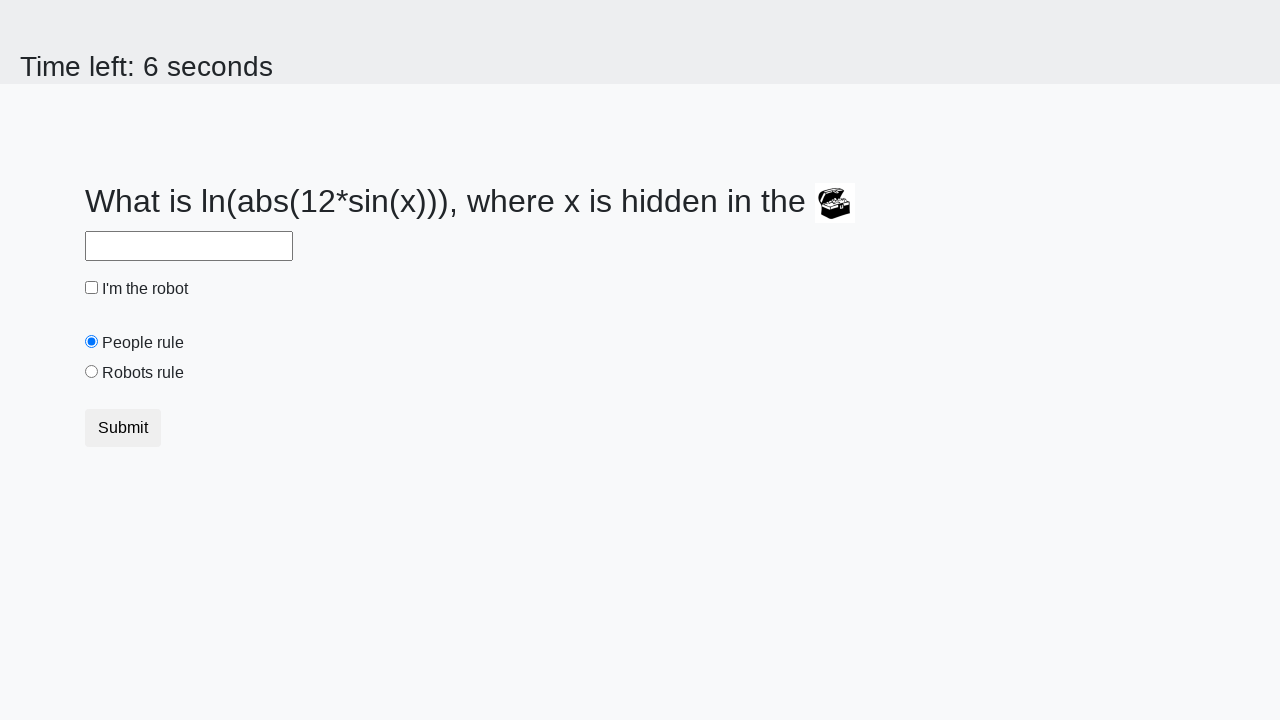

Calculated mathematical result: 2.1493495212621645
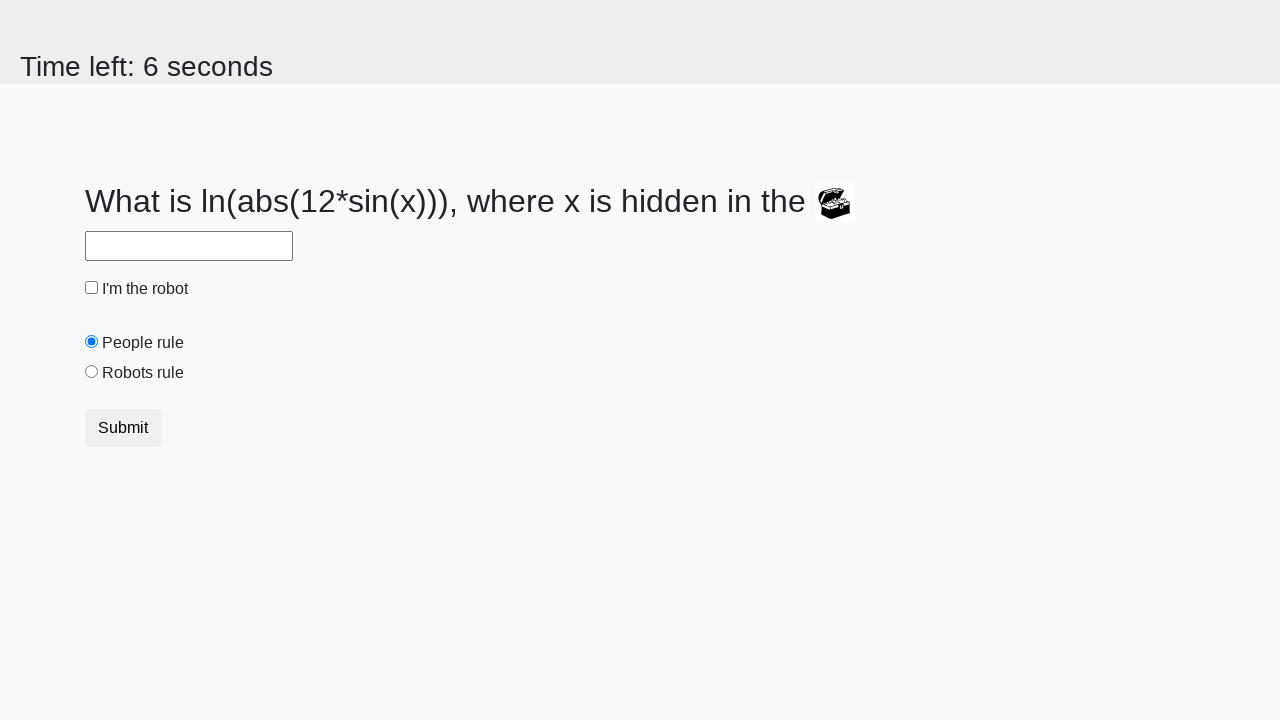

Filled answer field with calculated value on #answer
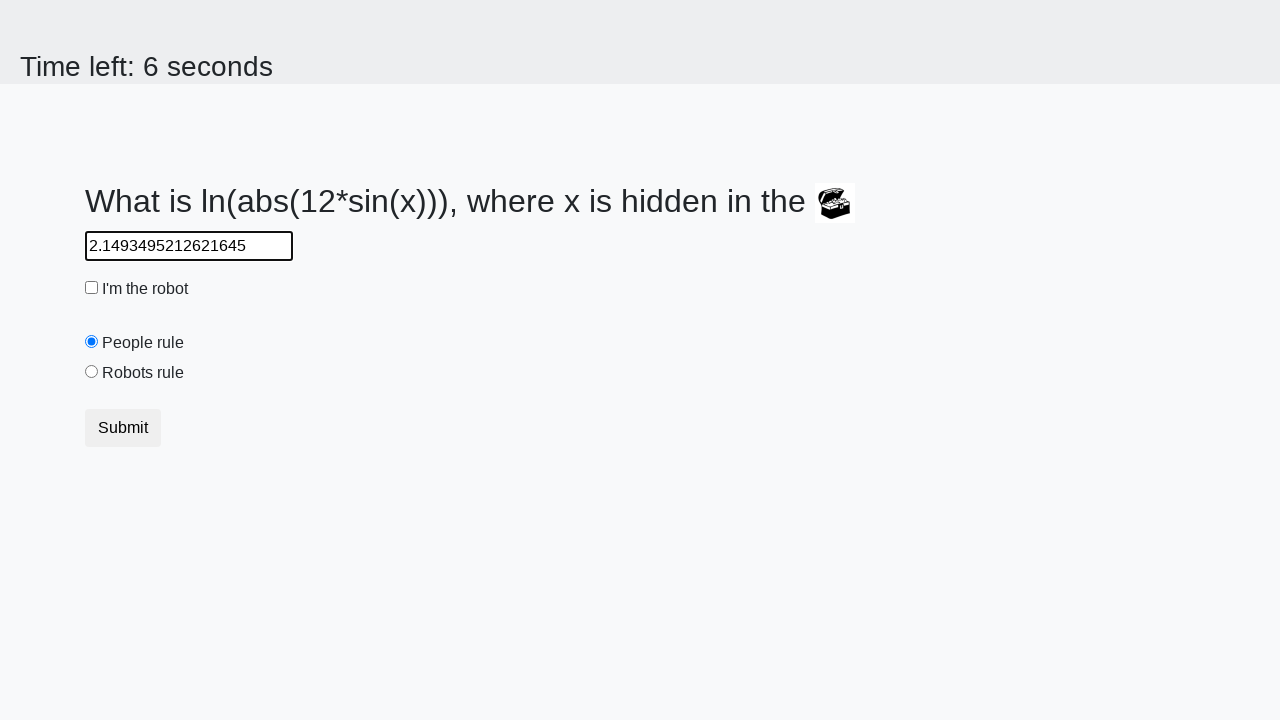

Checked the robot checkbox at (92, 288) on #robotCheckbox
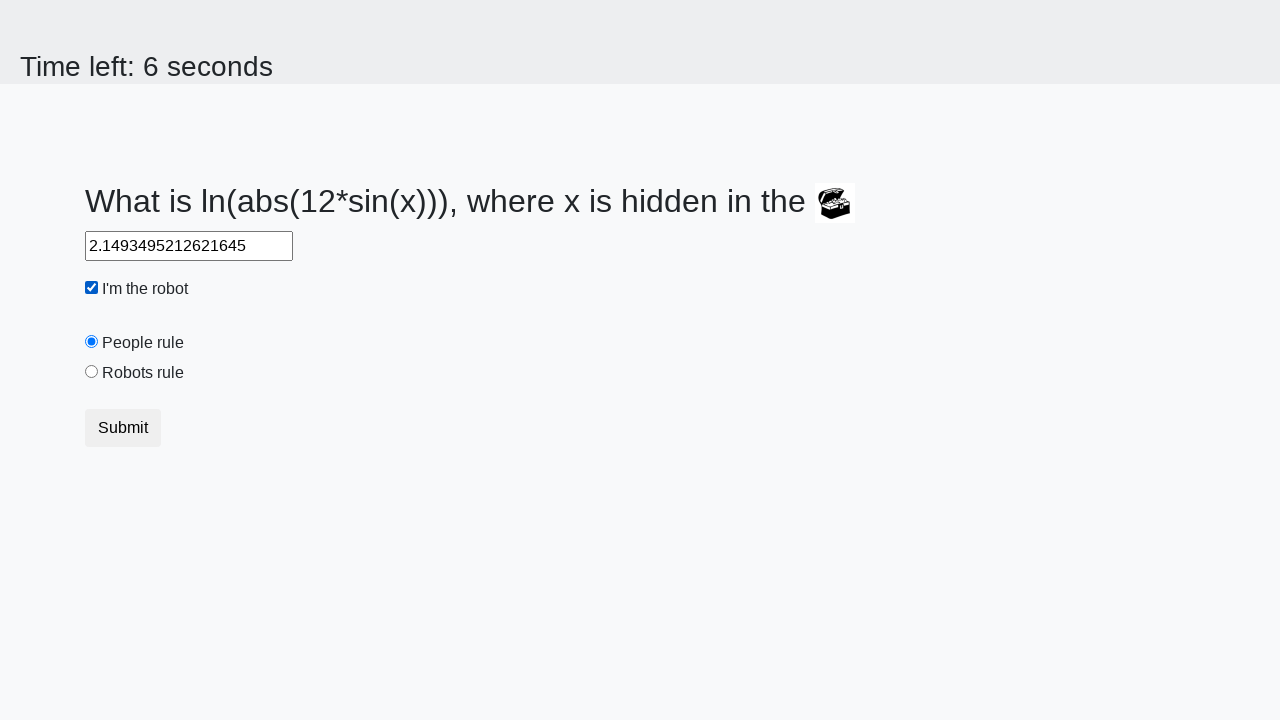

Selected the robots radio button at (92, 372) on [value='robots']
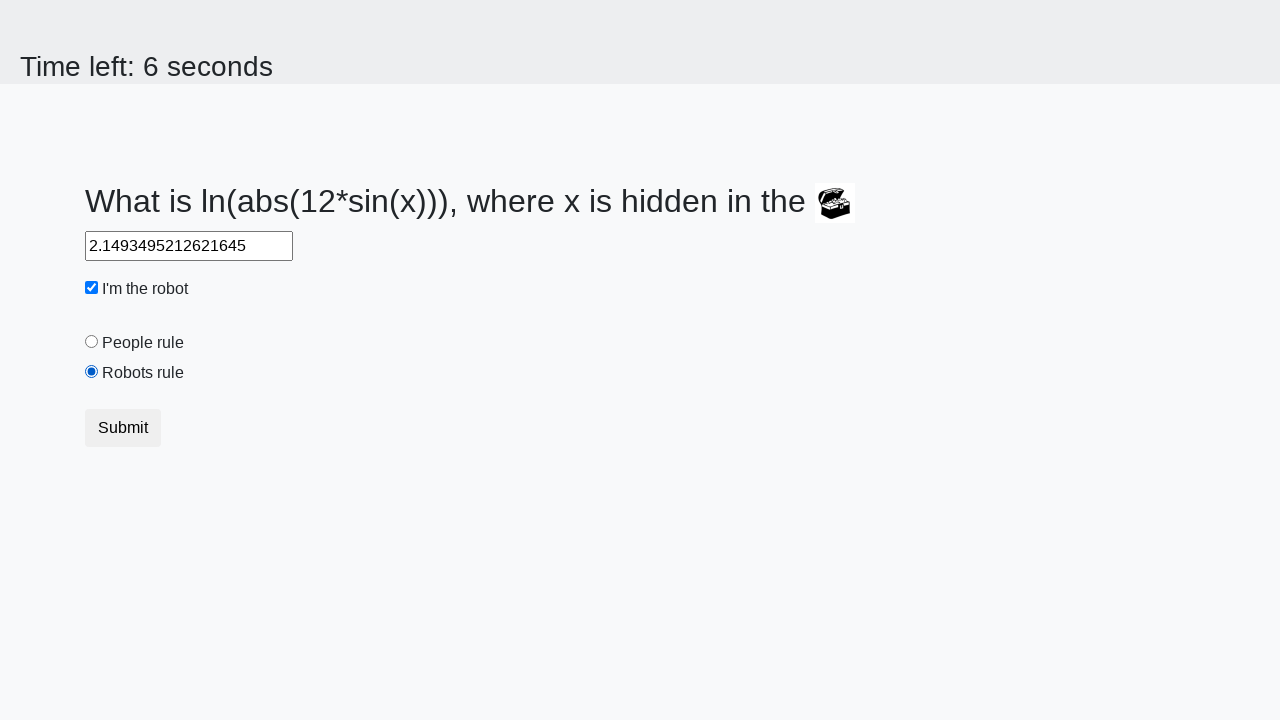

Clicked the submit button at (123, 428) on button.btn
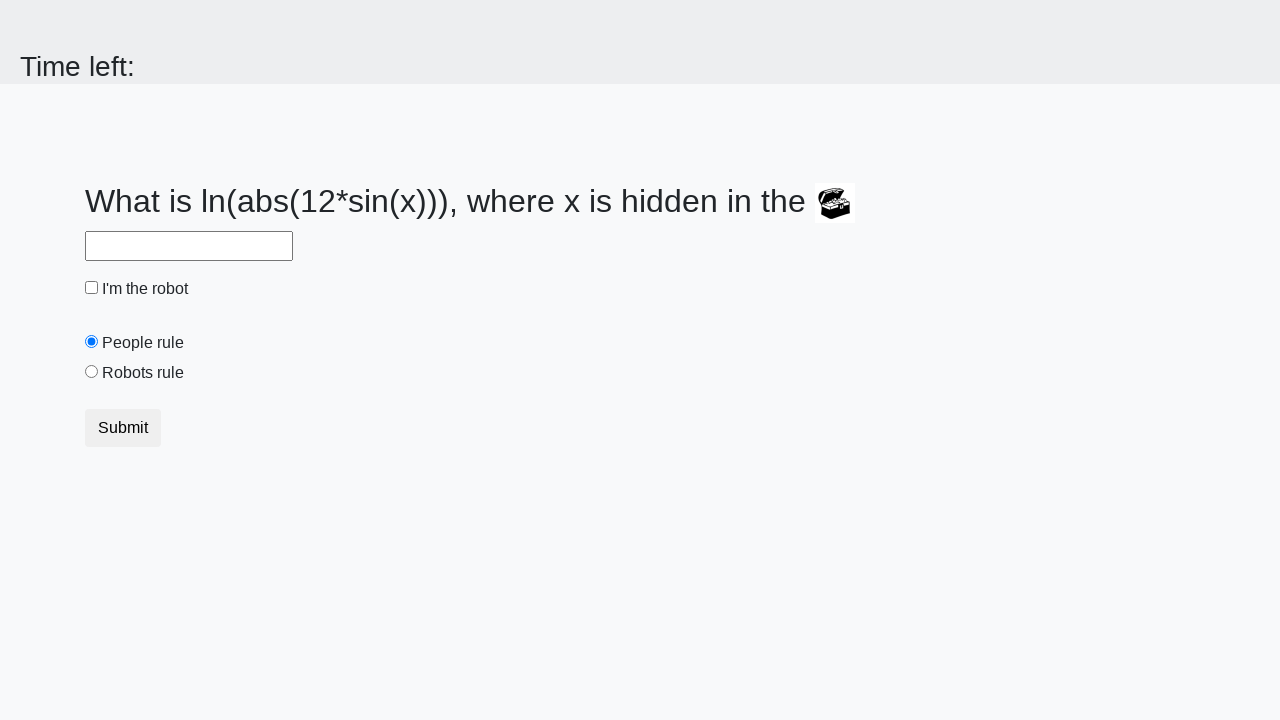

Waited 2 seconds for form submission response
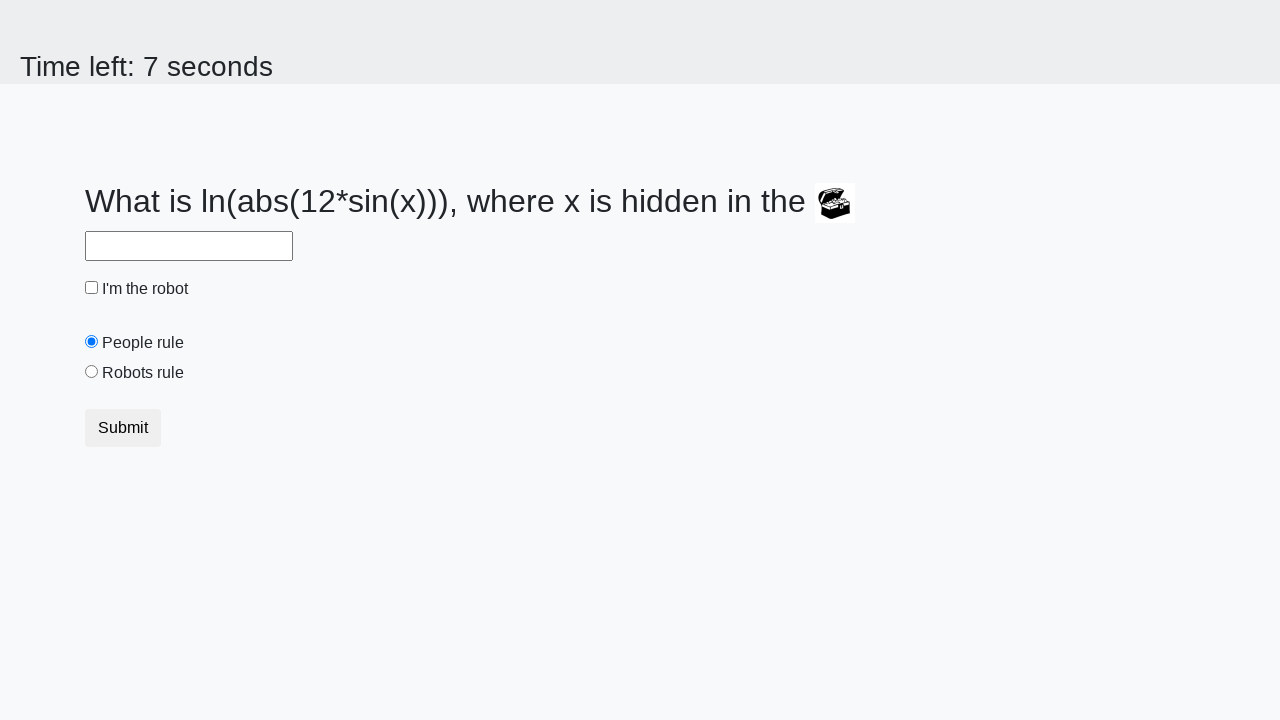

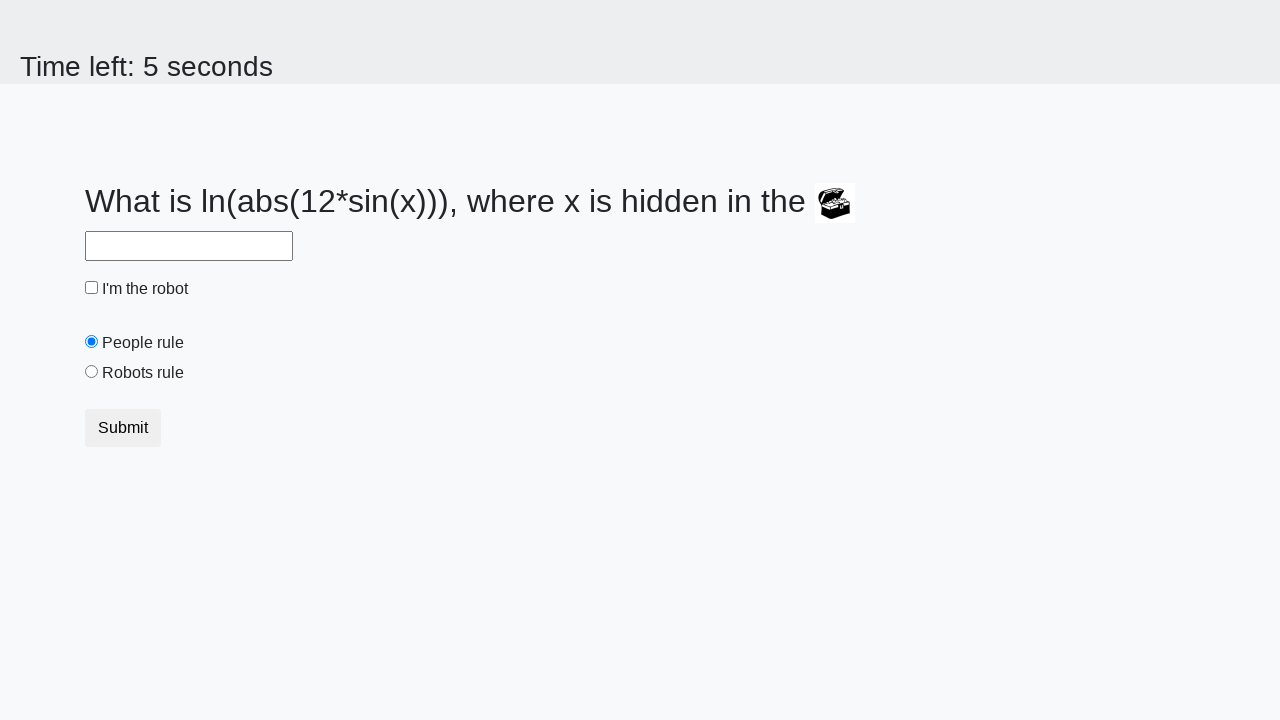